Tests the forgot password functionality by entering an email address on the login page and clicking the forgot password link

Starting URL: https://accounts.vmmaps.com/

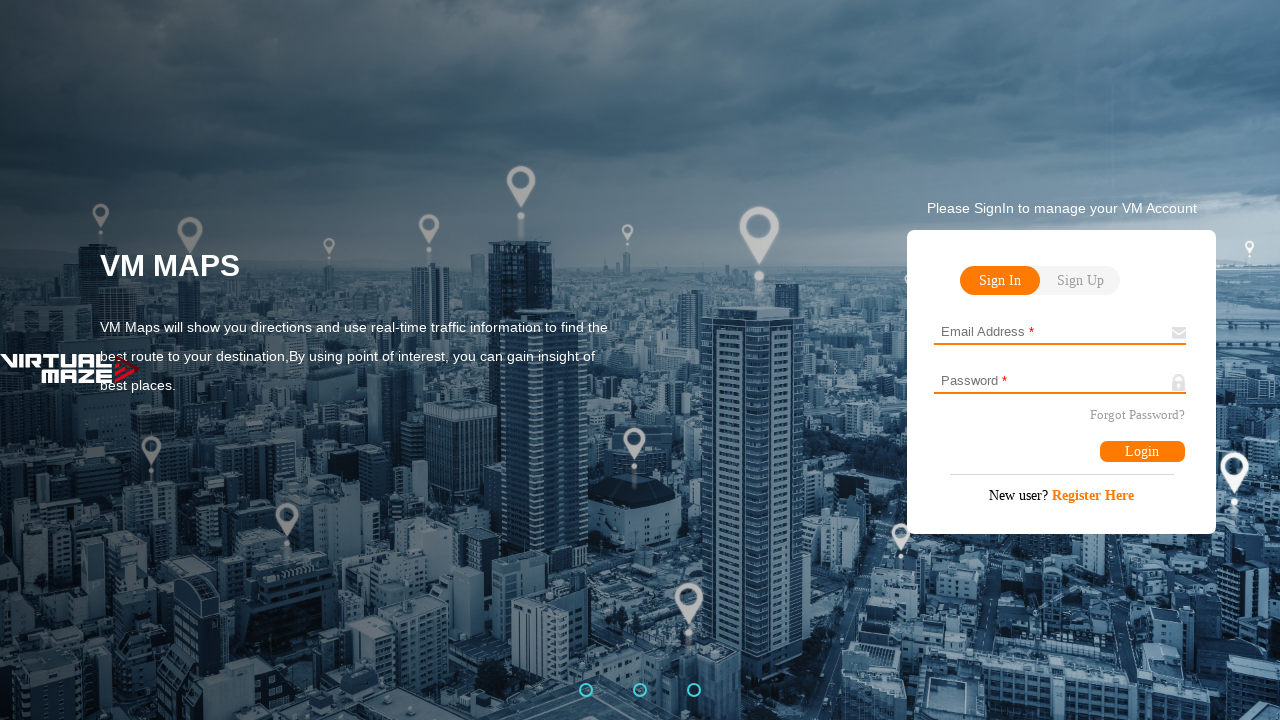

Entered email address 'barvinraj@gmail.com' in login email field on #login-email
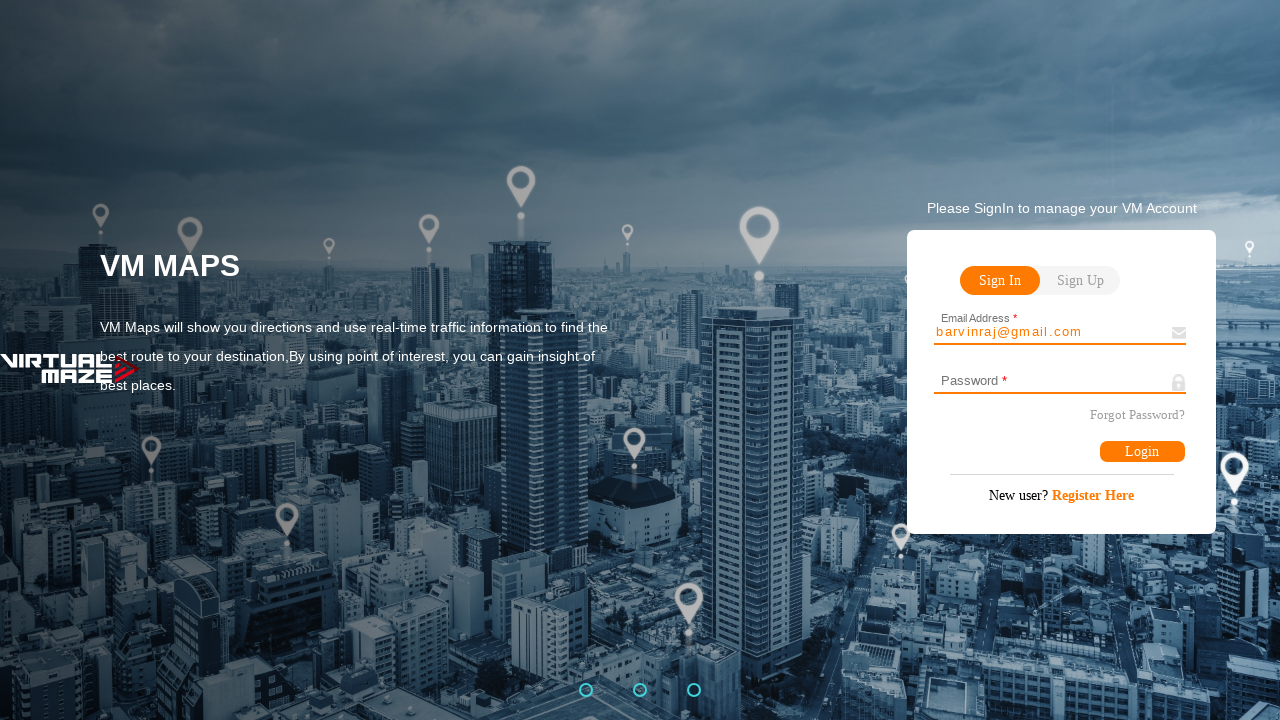

Clicked 'Forgot Password' link at (1137, 416) on #Forgot-Password
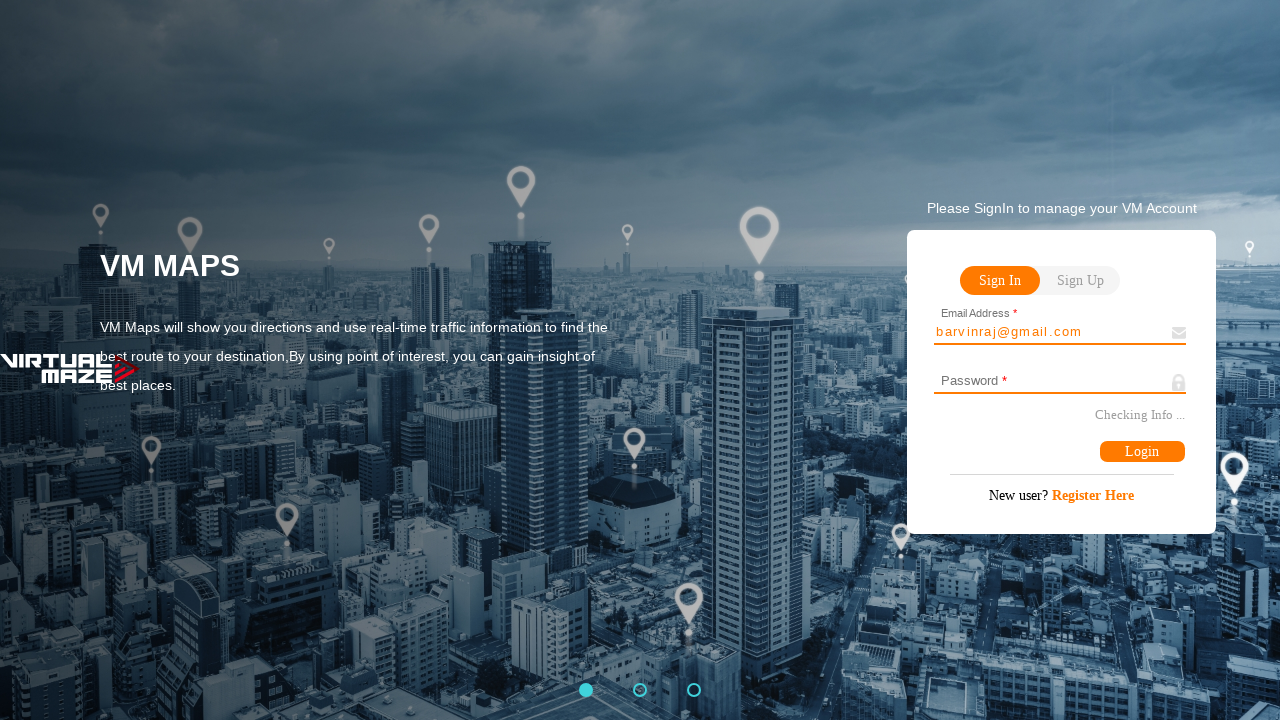

Waited for page to reach network idle state
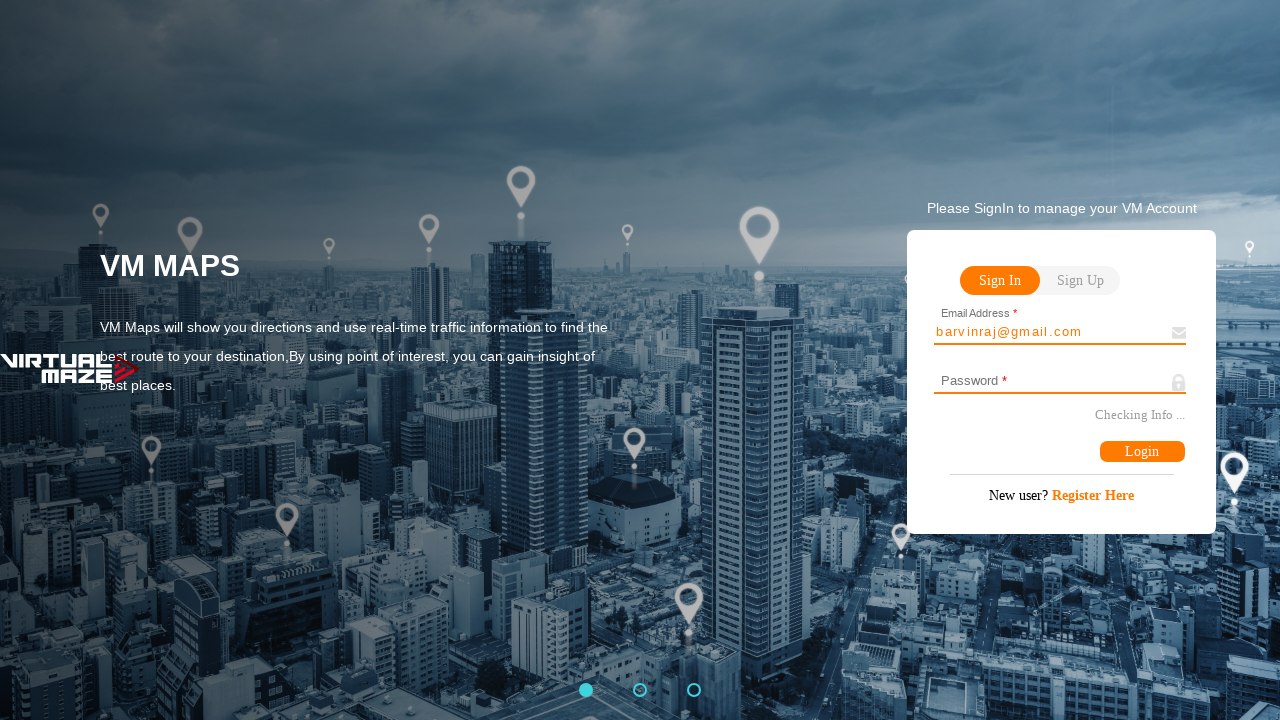

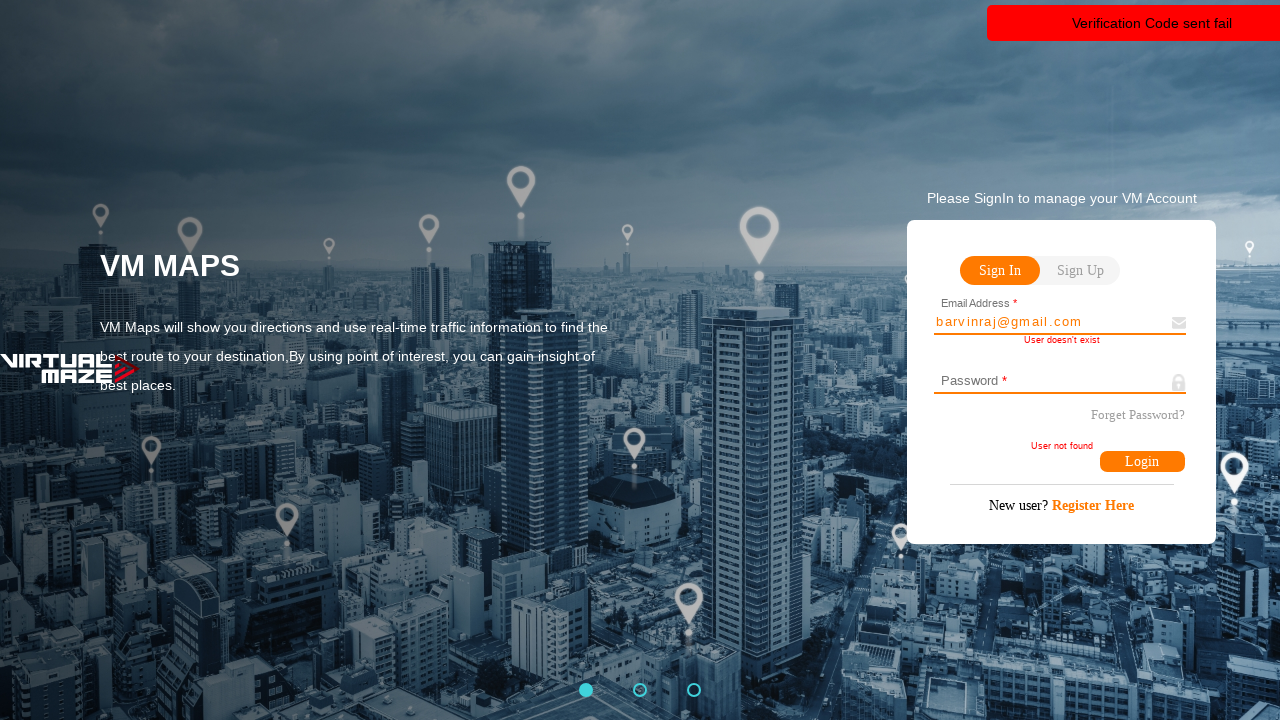